Finds and prints the last name of the employee whose first name is Abhishek.

Starting URL: http://automationbykrishna.com/#

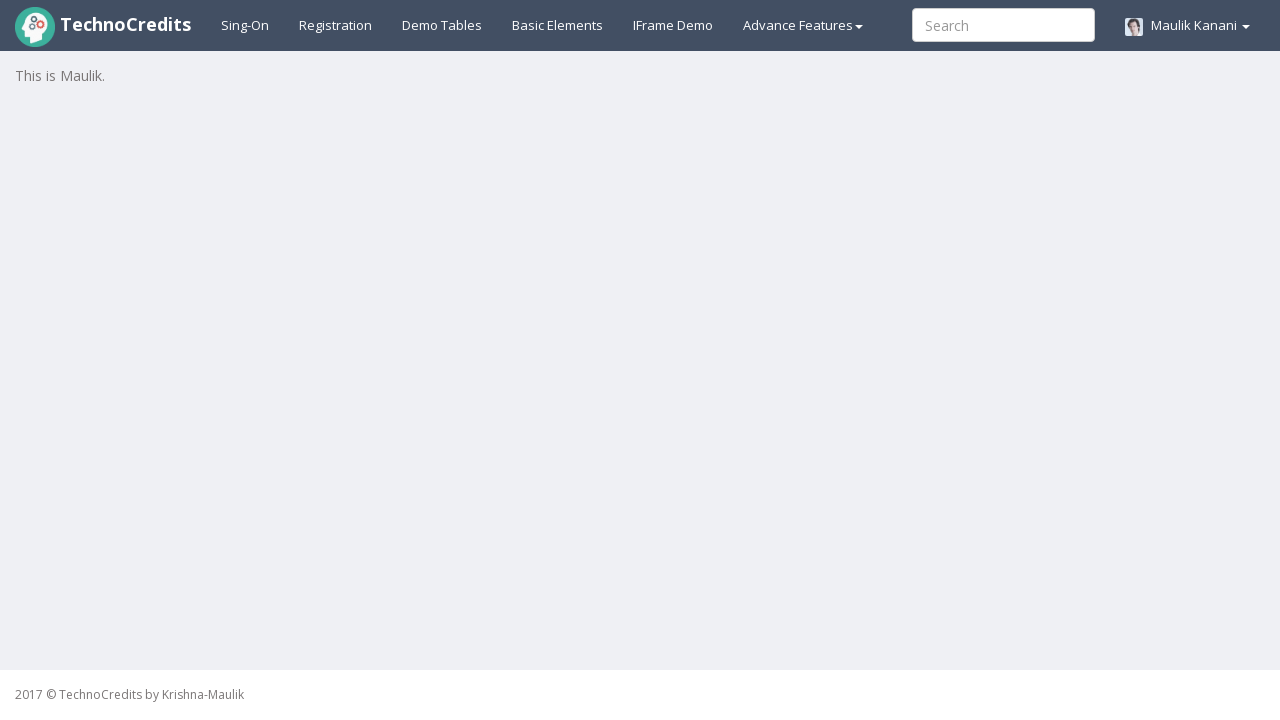

Clicked on demo table link to navigate to table section at (442, 25) on a#demotable
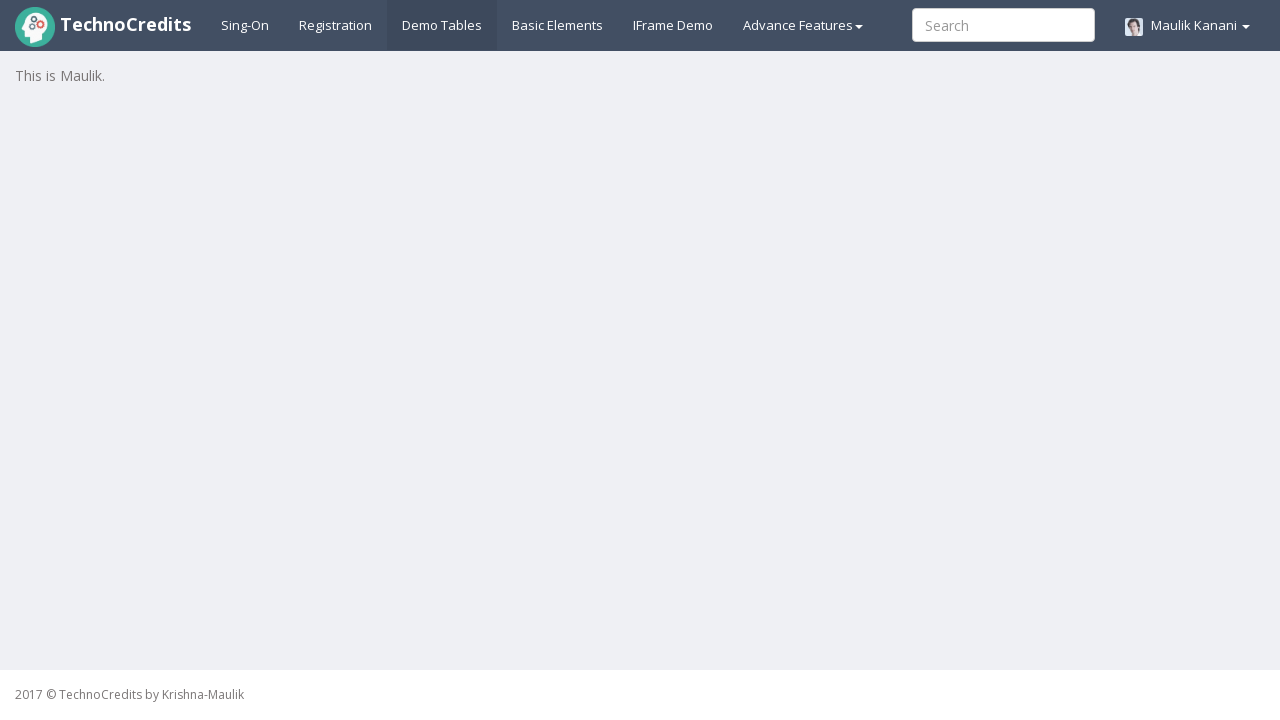

Table loaded and is ready
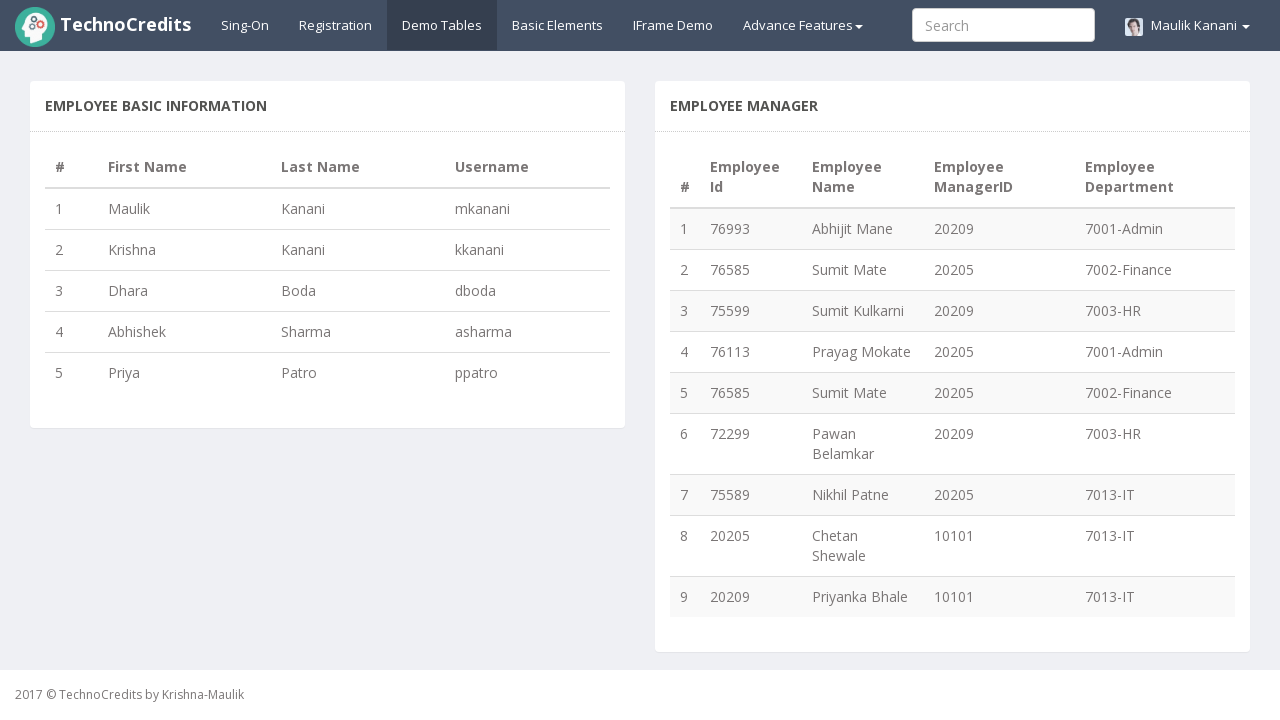

Found and retrieved last name of employee with first name 'Abhishek'
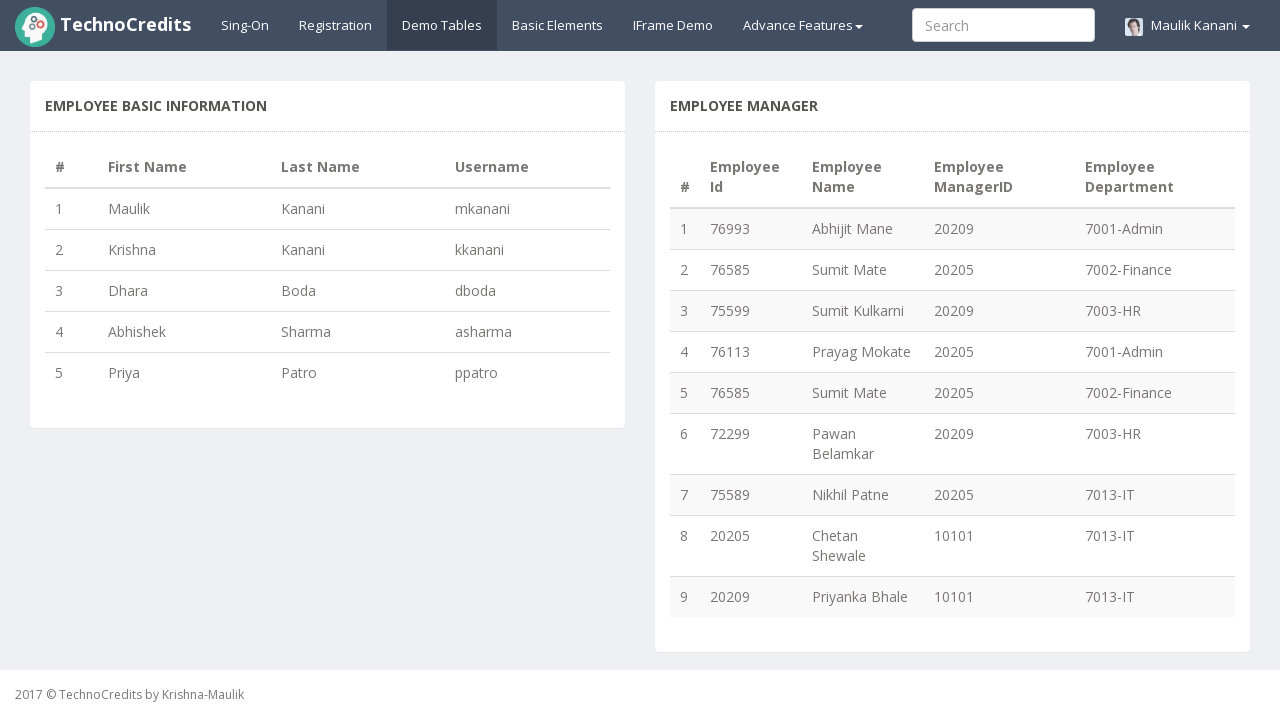

Printed last name of Abhishek: Sharma
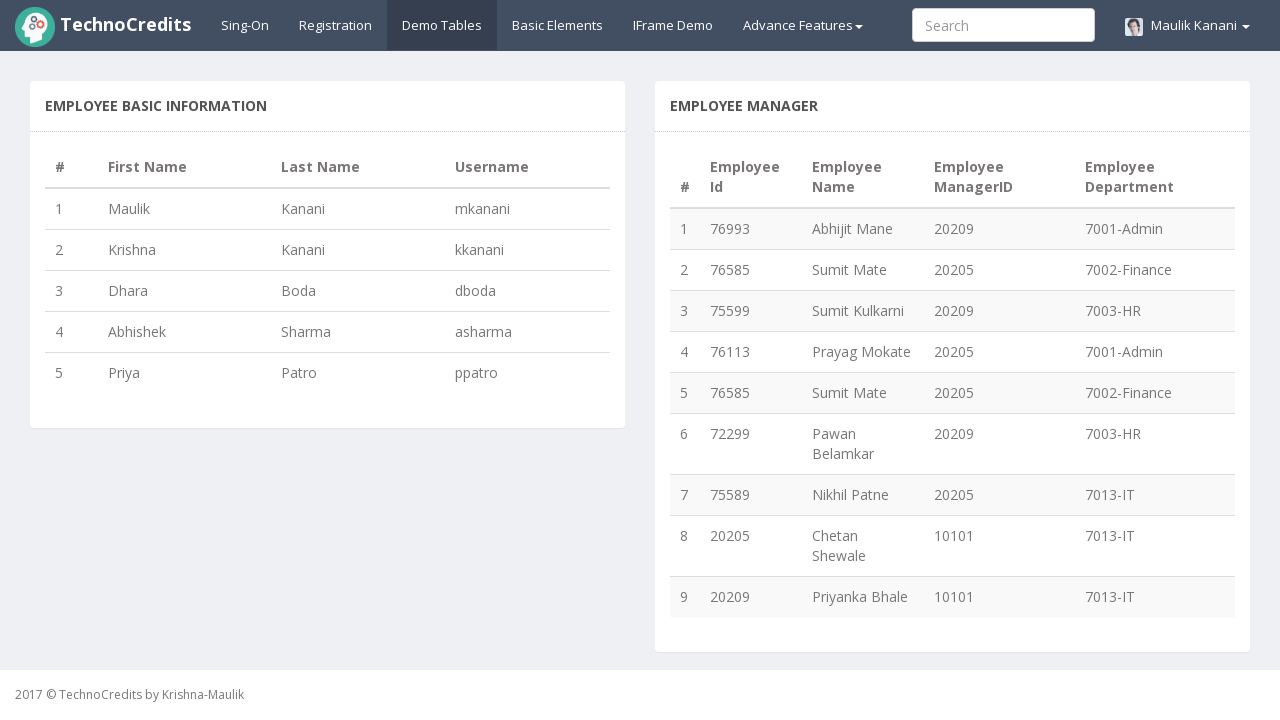

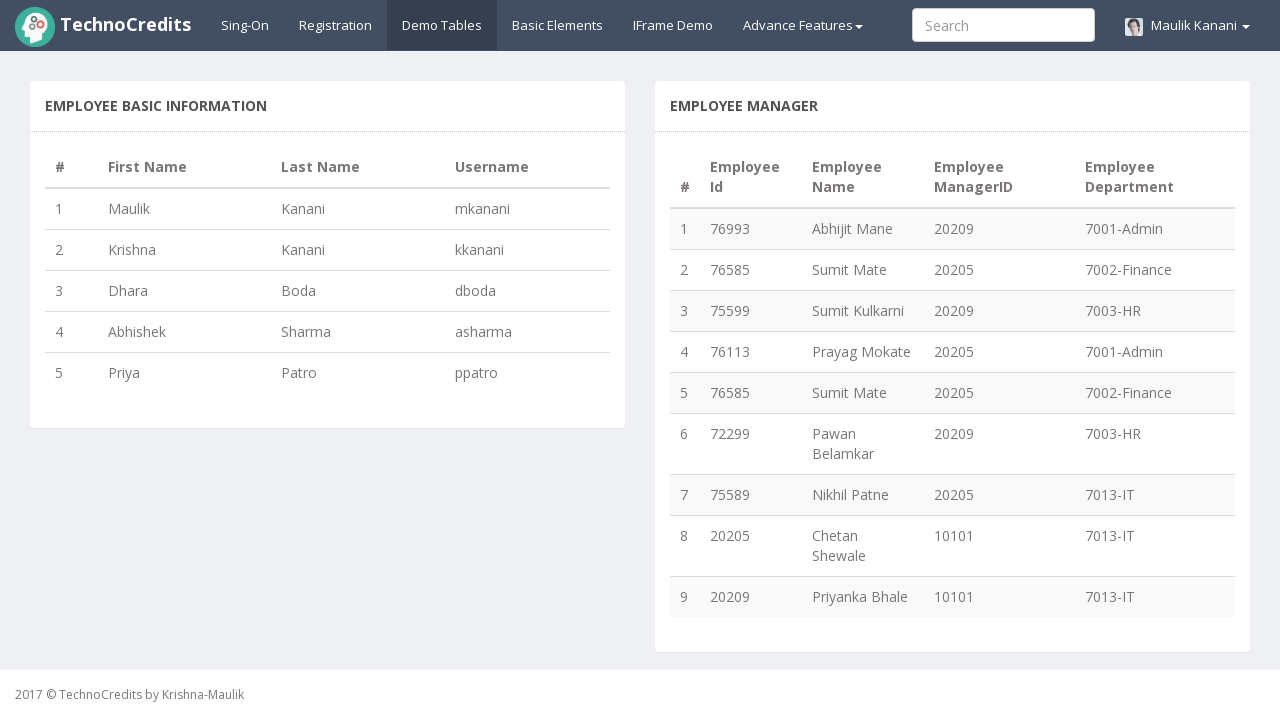